Navigates to DemoQA Elements page, clicks on Text Box menu item, clears the Full Name field, submits the form, and verifies that no name output is displayed.

Starting URL: https://demoqa.com/elements

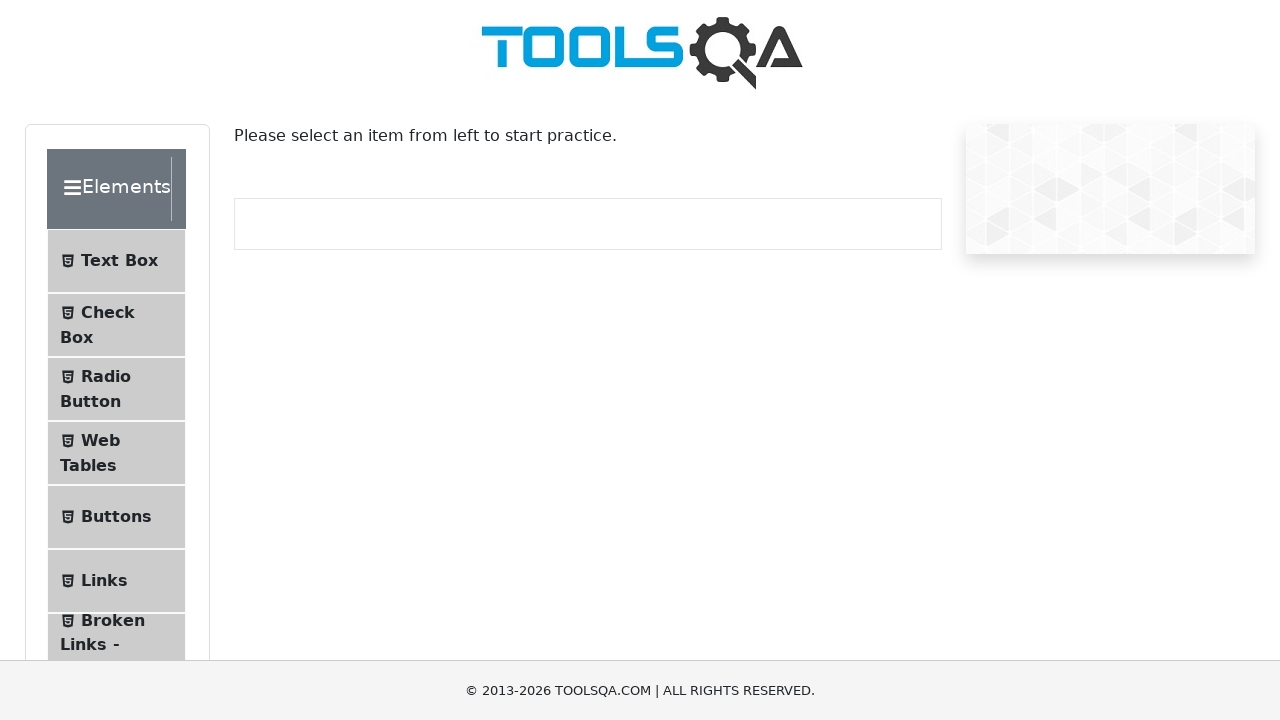

Clicked on 'Text Box' menu item at (119, 261) on internal:text="Text Box"i
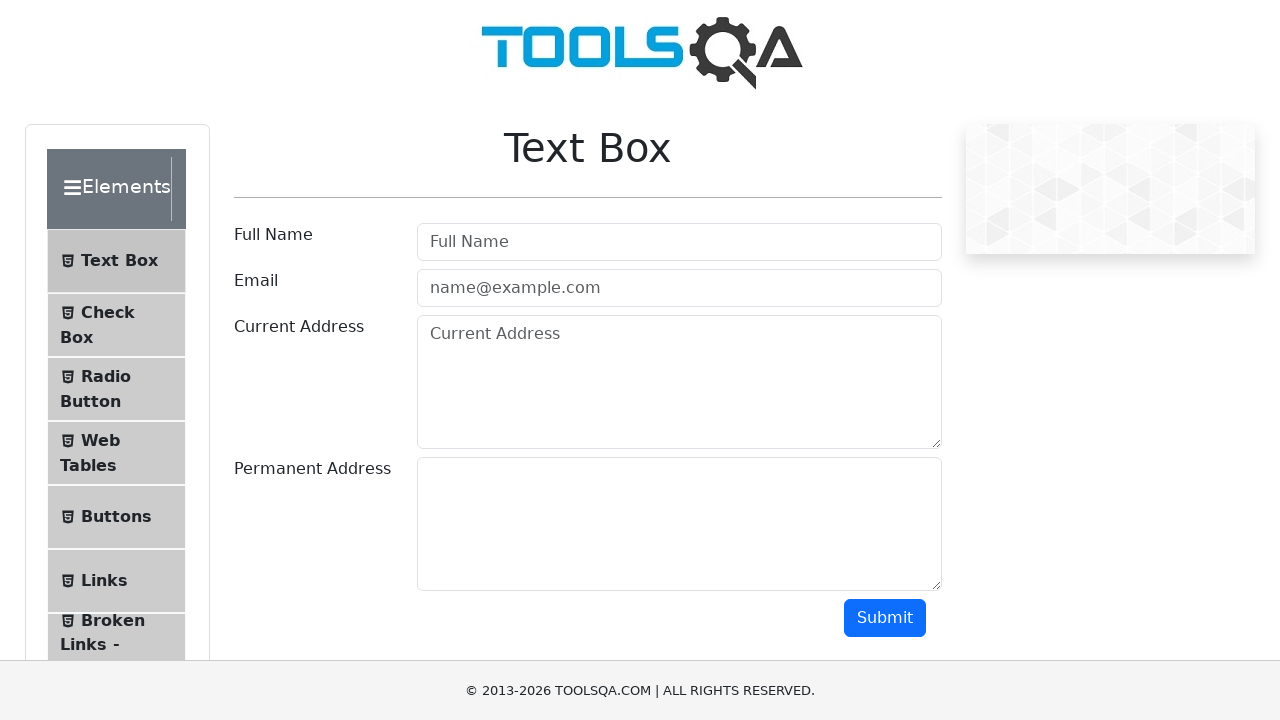

Waited for navigation to text-box page
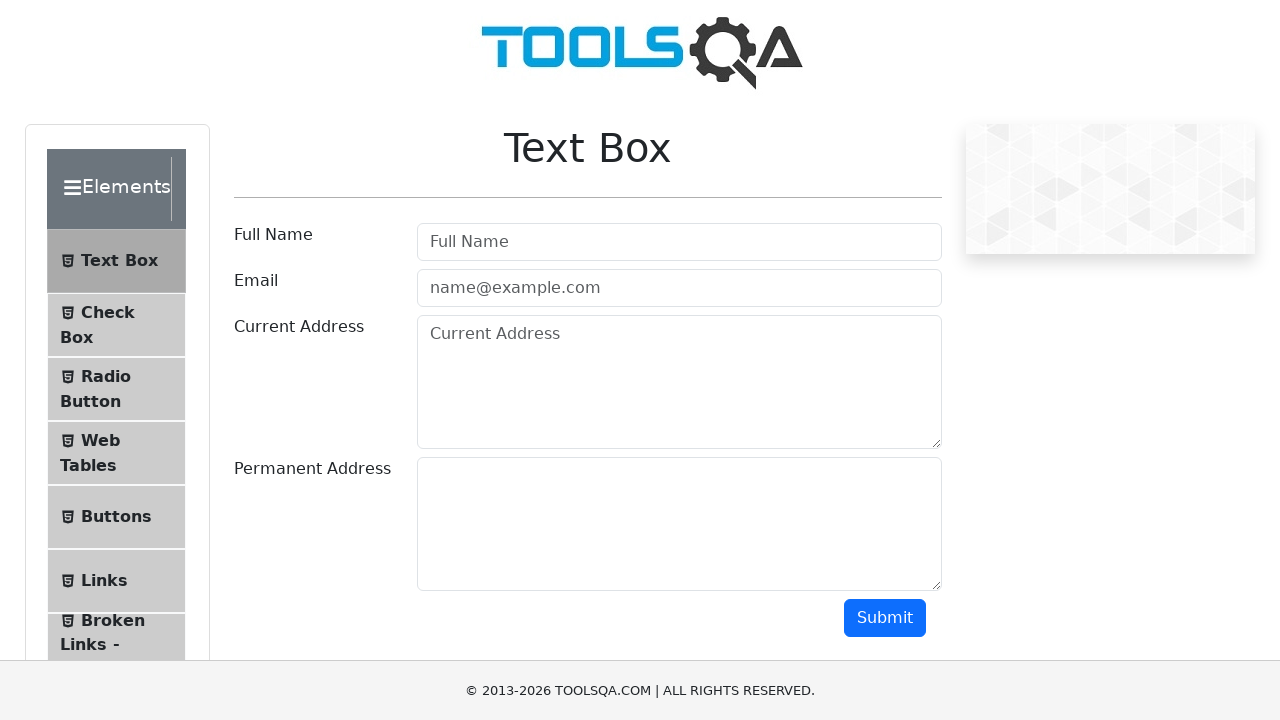

Cleared the Full Name input field on internal:attr=[placeholder="Full Name"i]
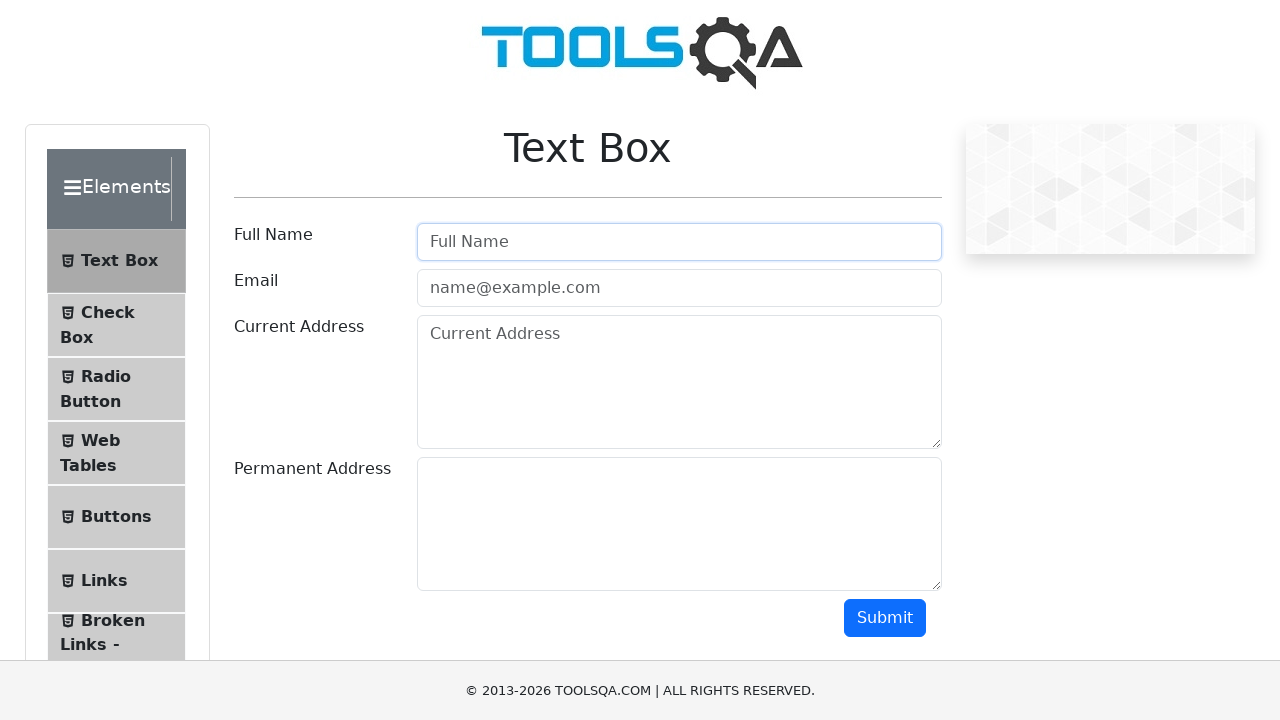

Clicked the Submit button at (885, 618) on internal:role=button[name="Submit"i]
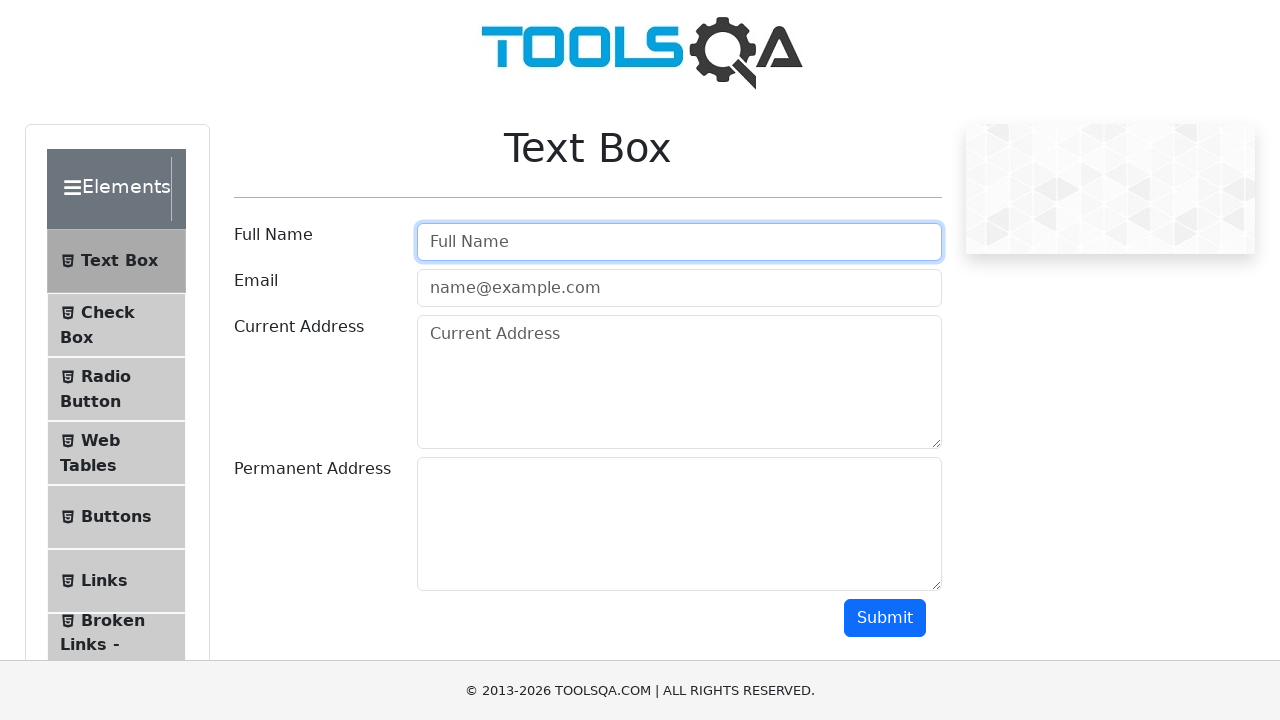

Verified that 'Name:John Doe' output is not displayed
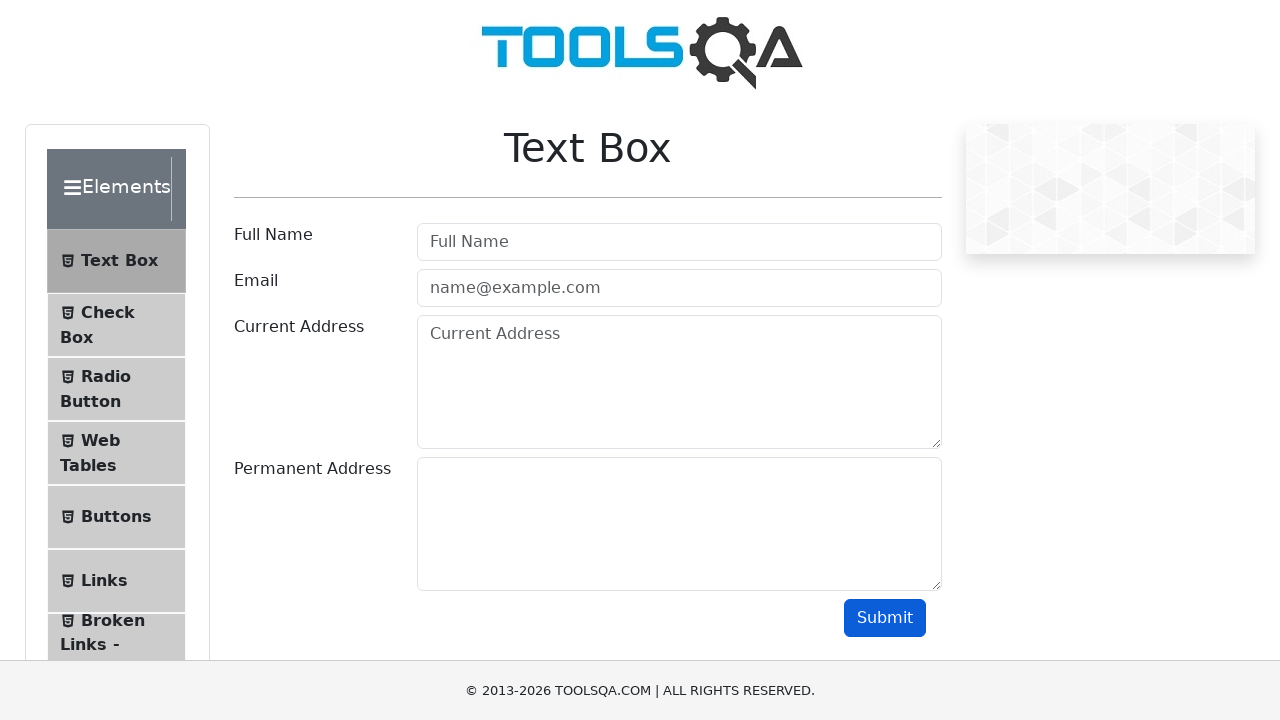

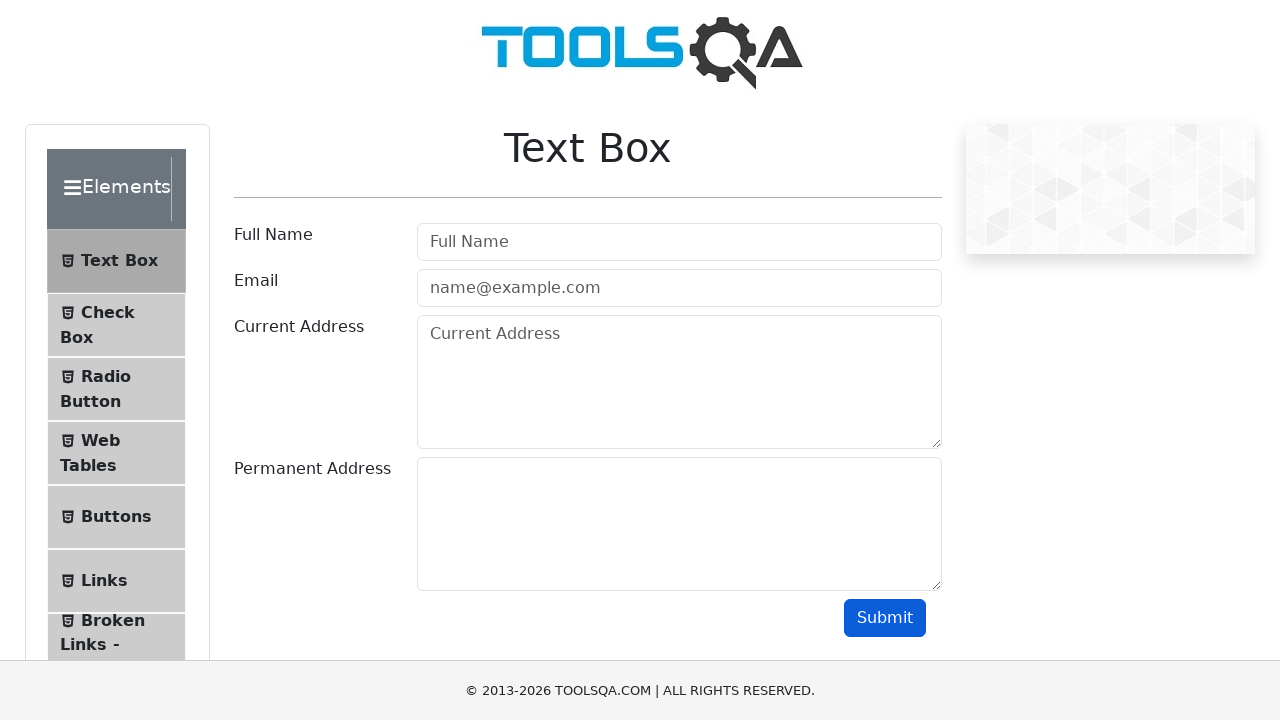